Tests simple JavaScript alert handling by clicking a button that triggers an alert and then accepting/dismissing the alert box

Starting URL: http://demo.automationtesting.in/Alerts.html

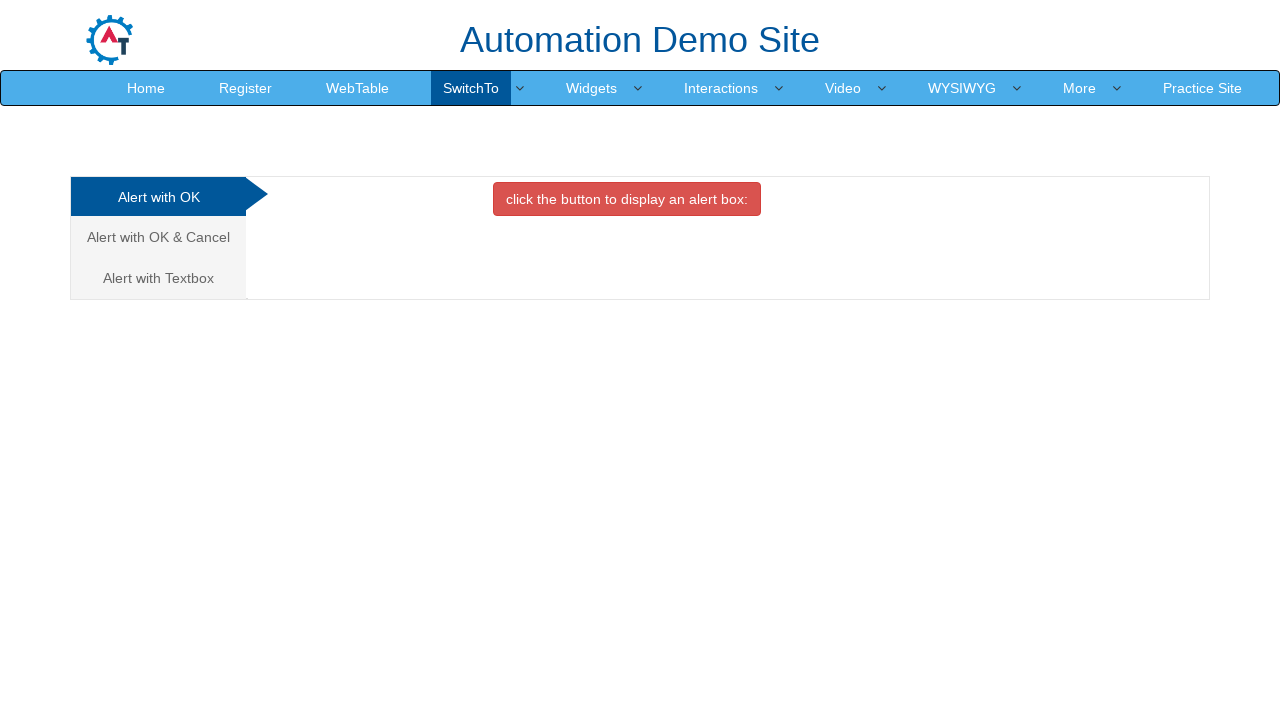

Clicked button to trigger simple alert at (627, 199) on button.btn.btn-danger
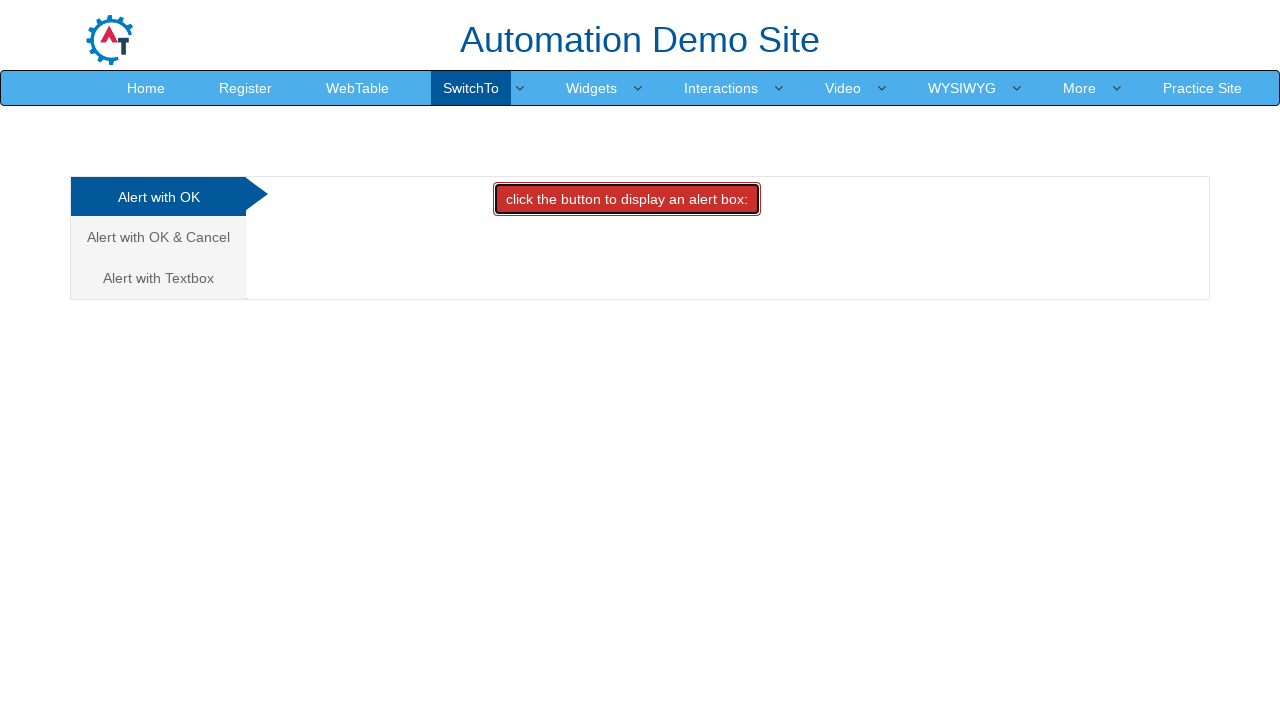

Set up dialog handler to accept alerts
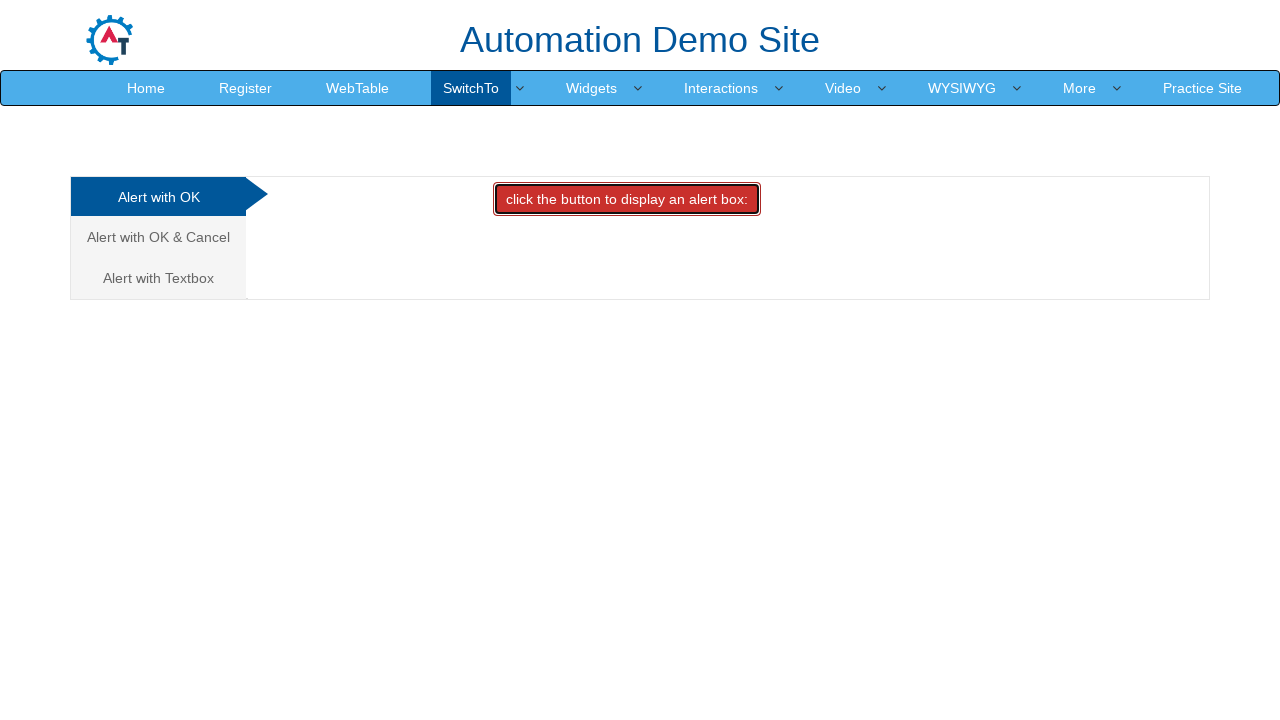

Configured dialog handler with message verification
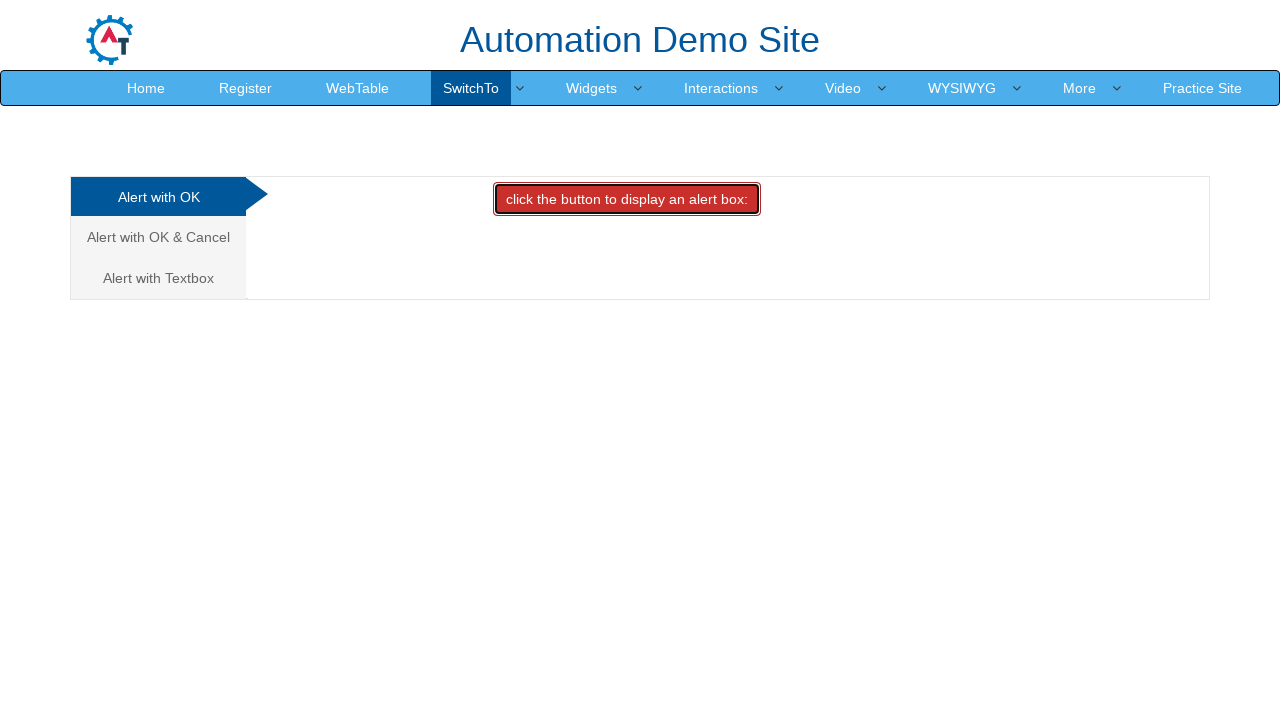

Clicked button again to trigger alert with handler active at (627, 199) on button.btn.btn-danger
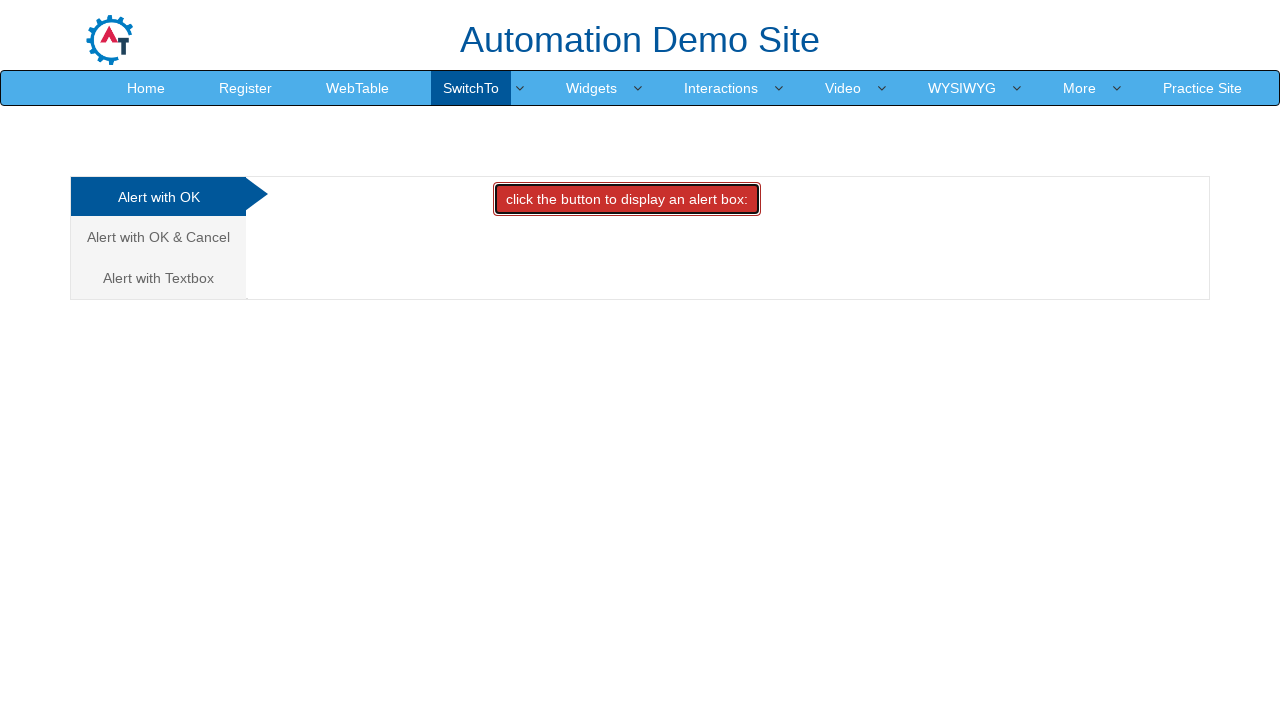

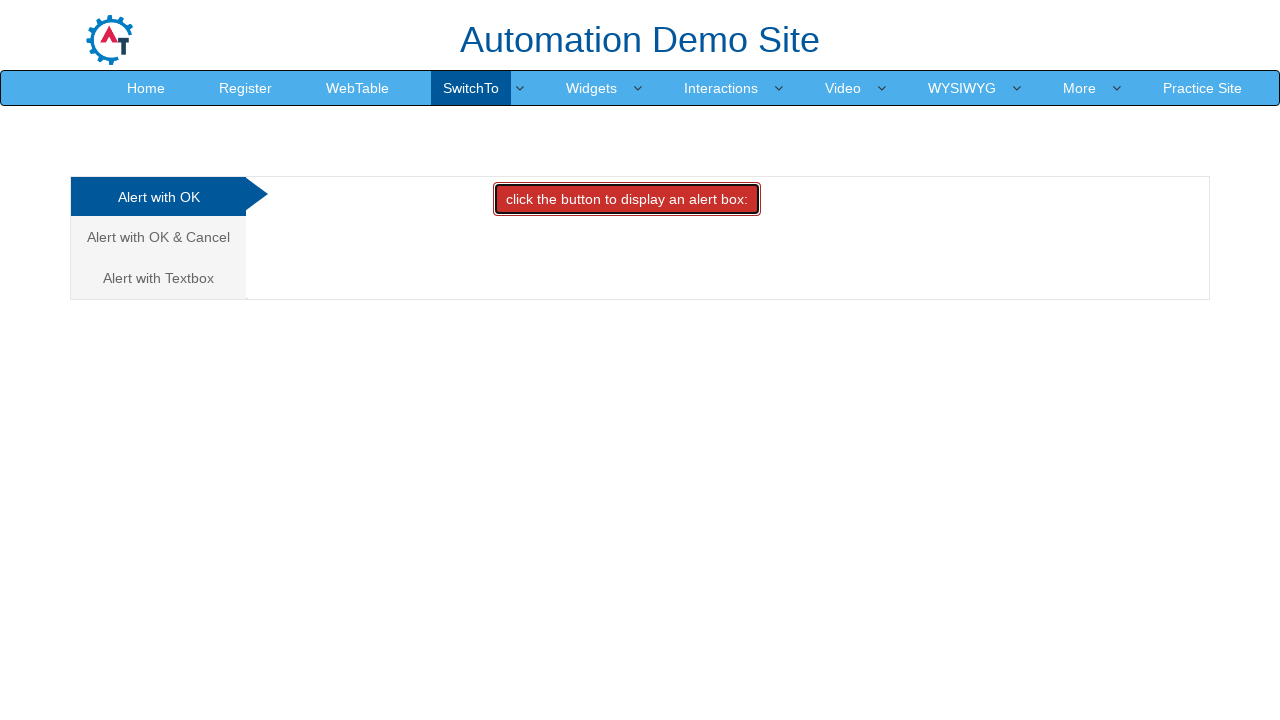